Tests the interaction with the "Talk to a Career Expert" button on the Kodnest homepage by hovering over it and clicking it.

Starting URL: https://www.kodnest.com/

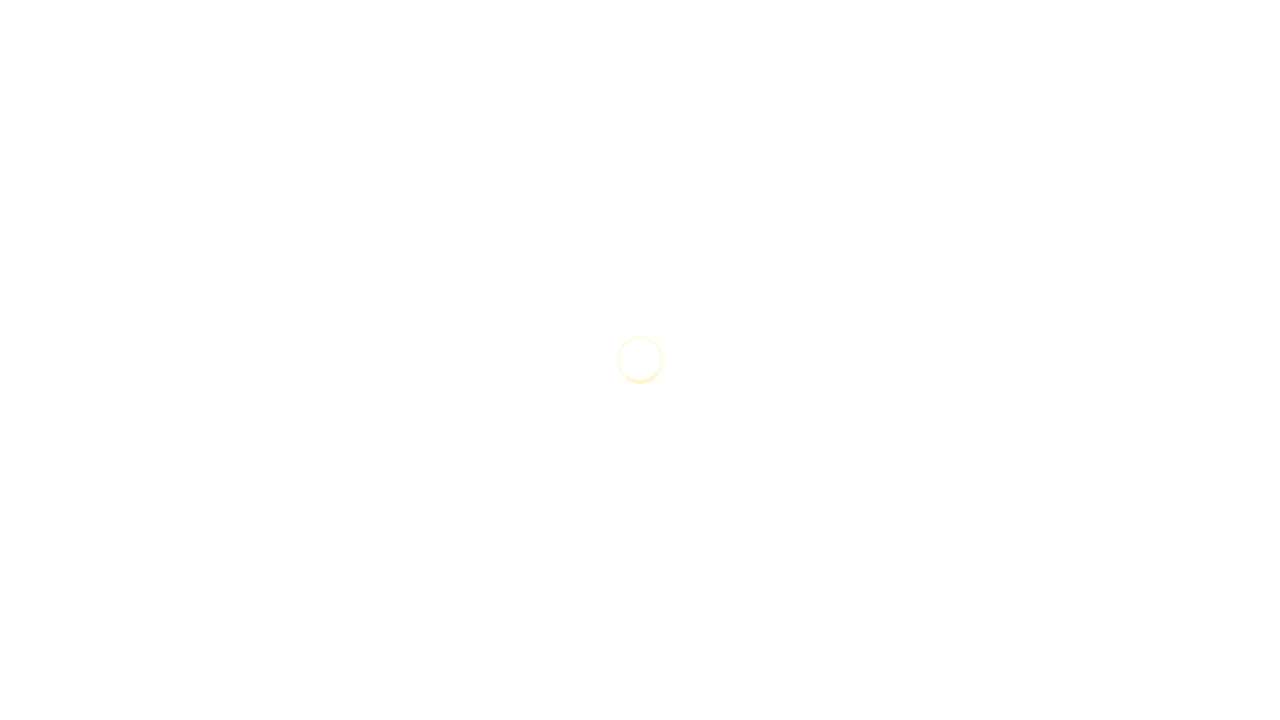

Navigated to Kodnest homepage
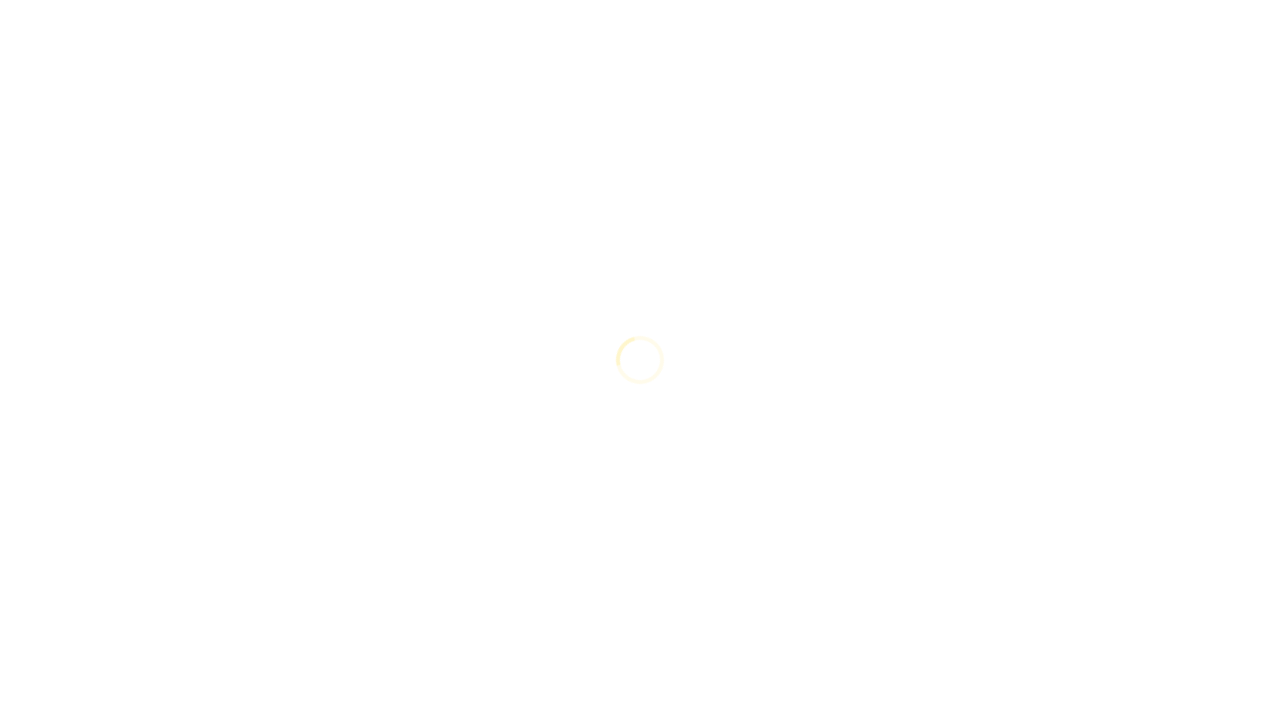

Hovered over 'Talk to a Career Expert' button at (653, 360) on xpath=//span[text()='Talk to a Career Expert']
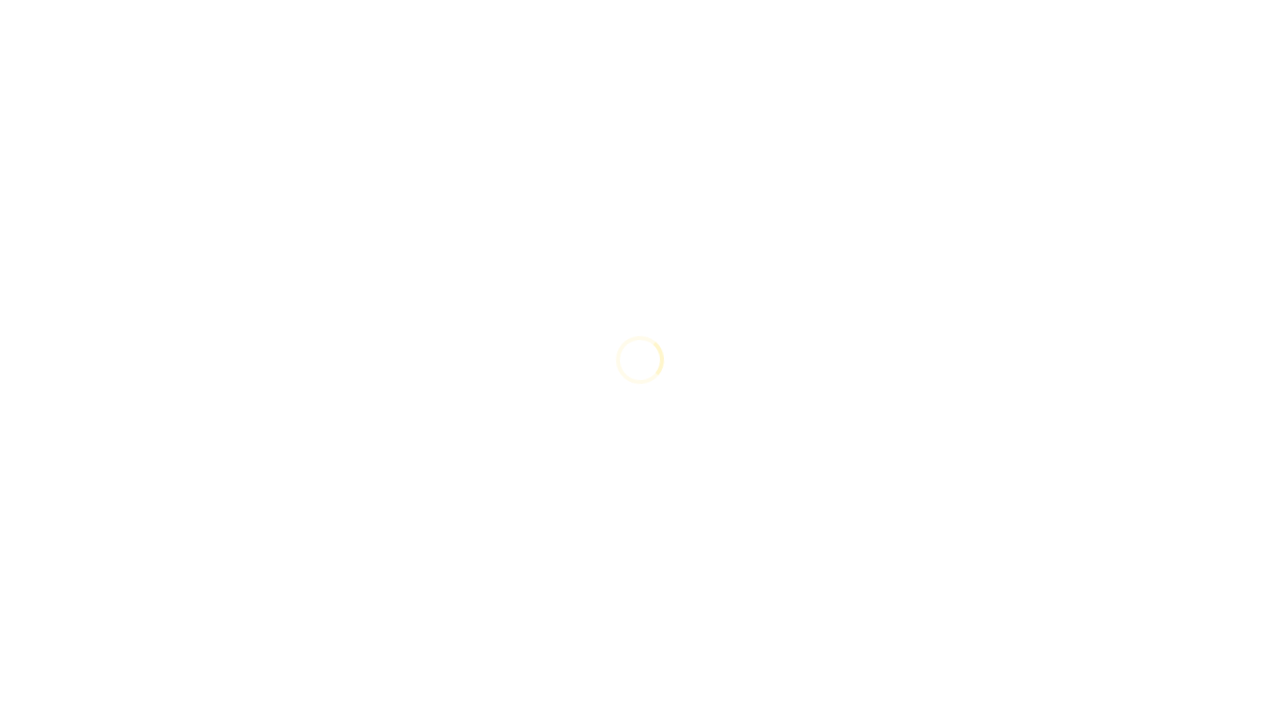

Clicked 'Talk to a Career Expert' button at (653, 360) on xpath=//span[text()='Talk to a Career Expert']
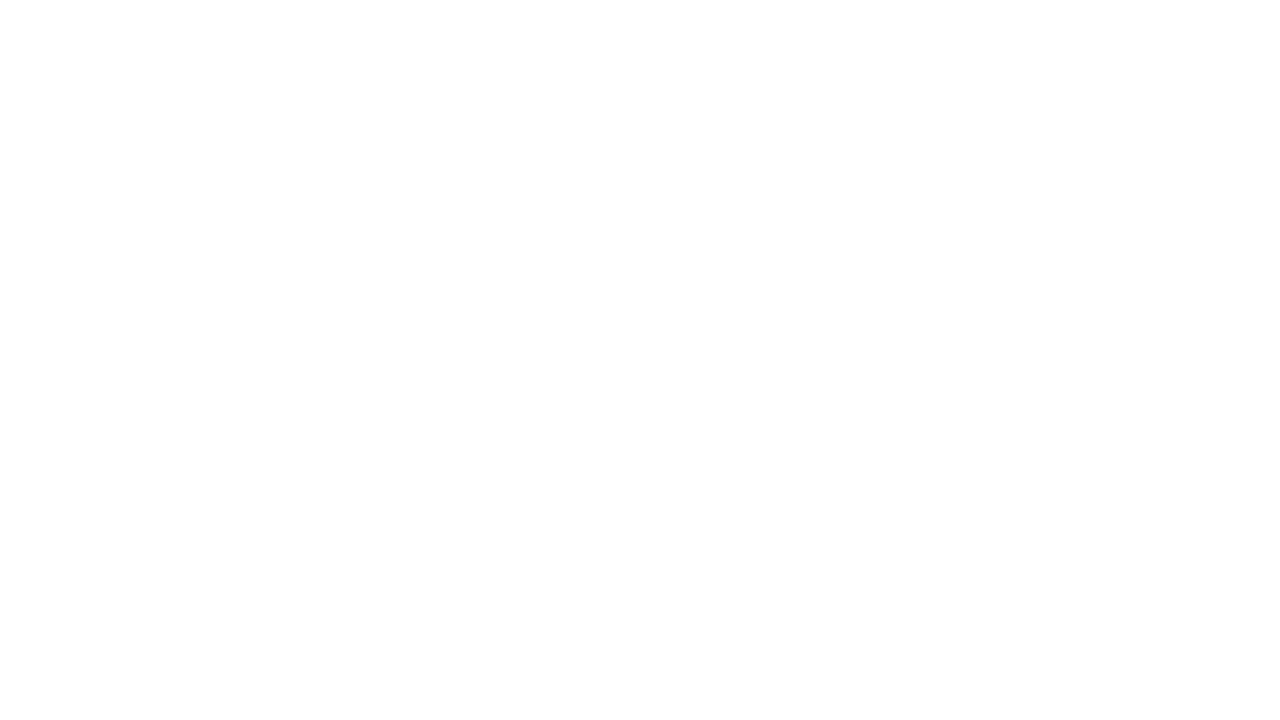

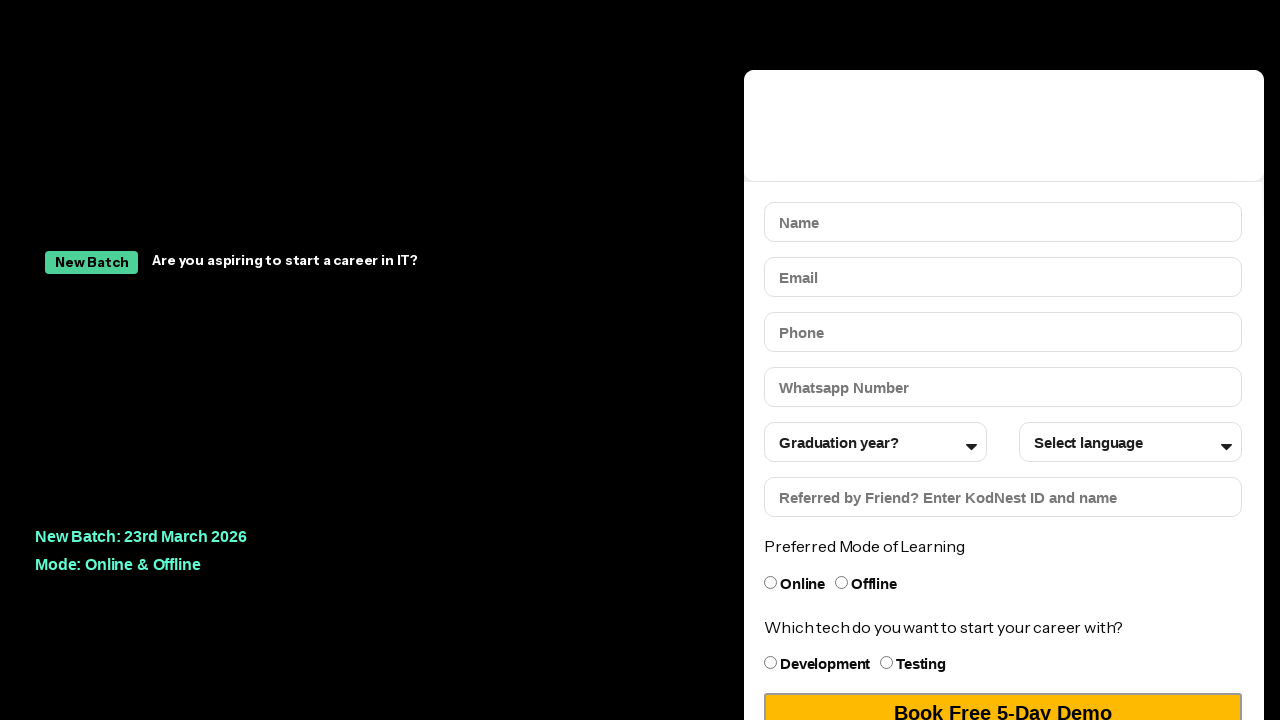